Navigates to the OrangeHRM login page and verifies the username input element is present and visible.

Starting URL: https://opensource-demo.orangehrmlive.com/web/index.php/auth/login

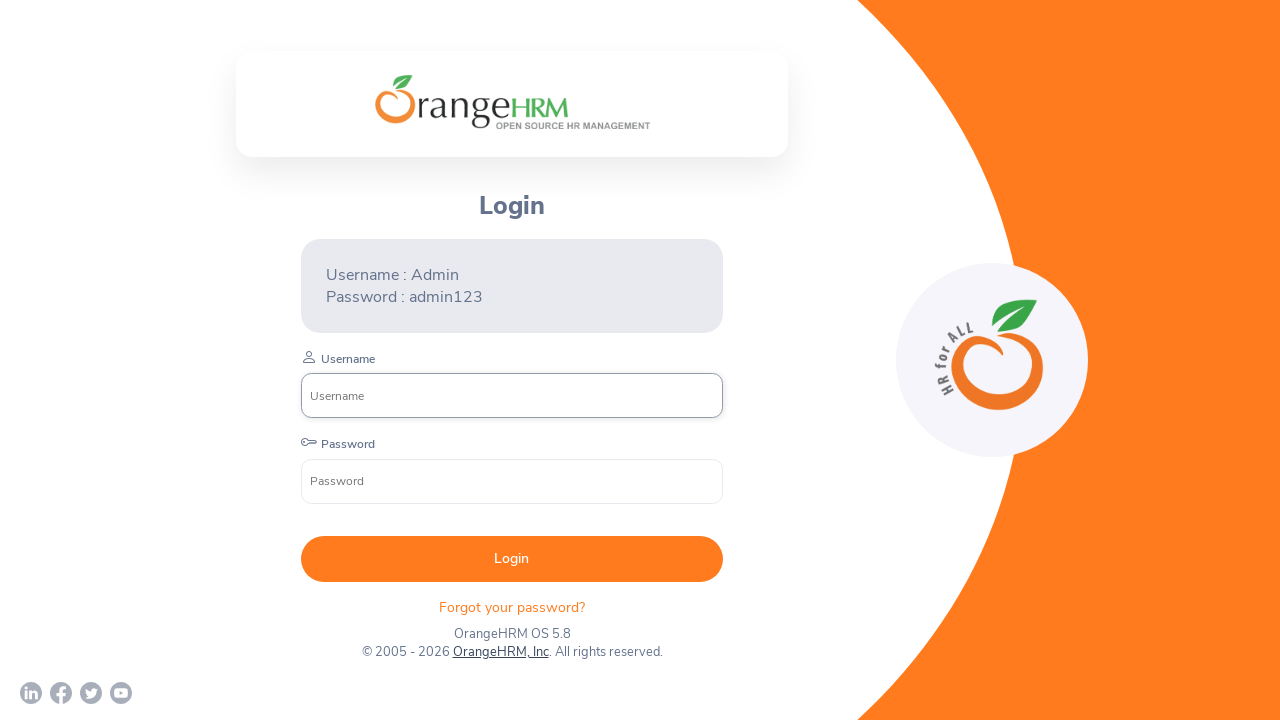

Navigated to OrangeHRM login page and waited for username input to be visible
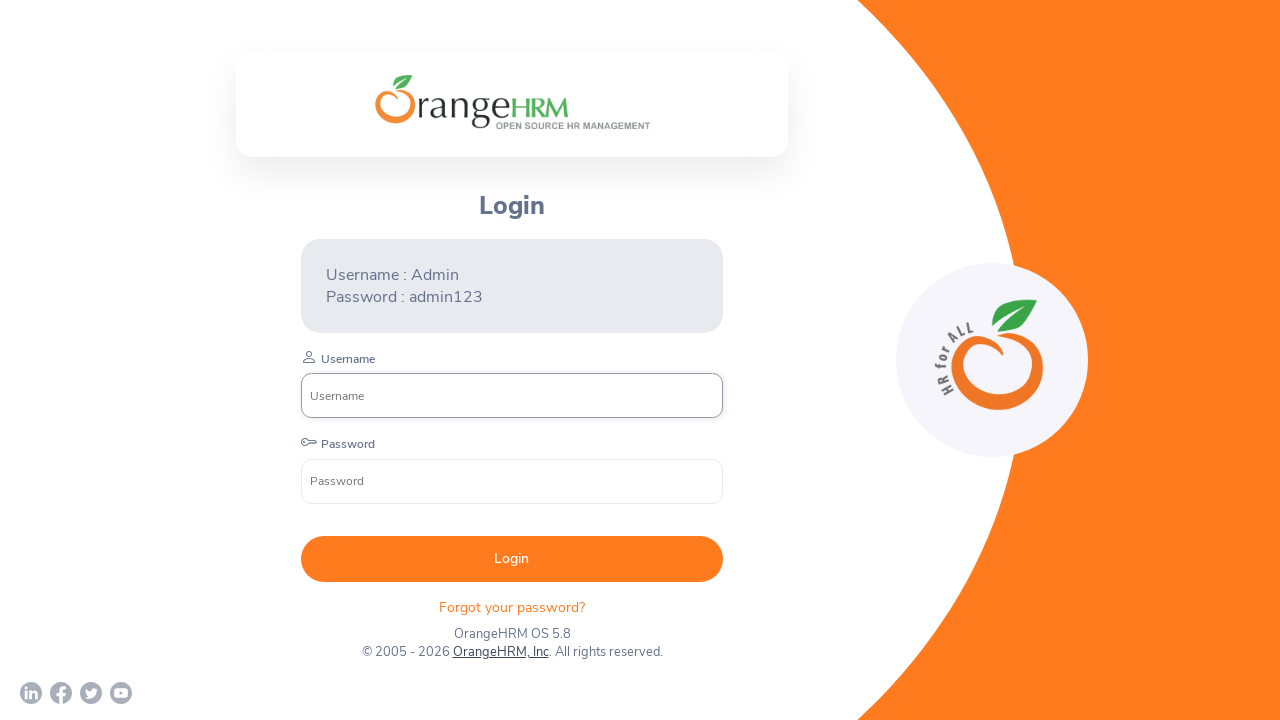

Located the username input element
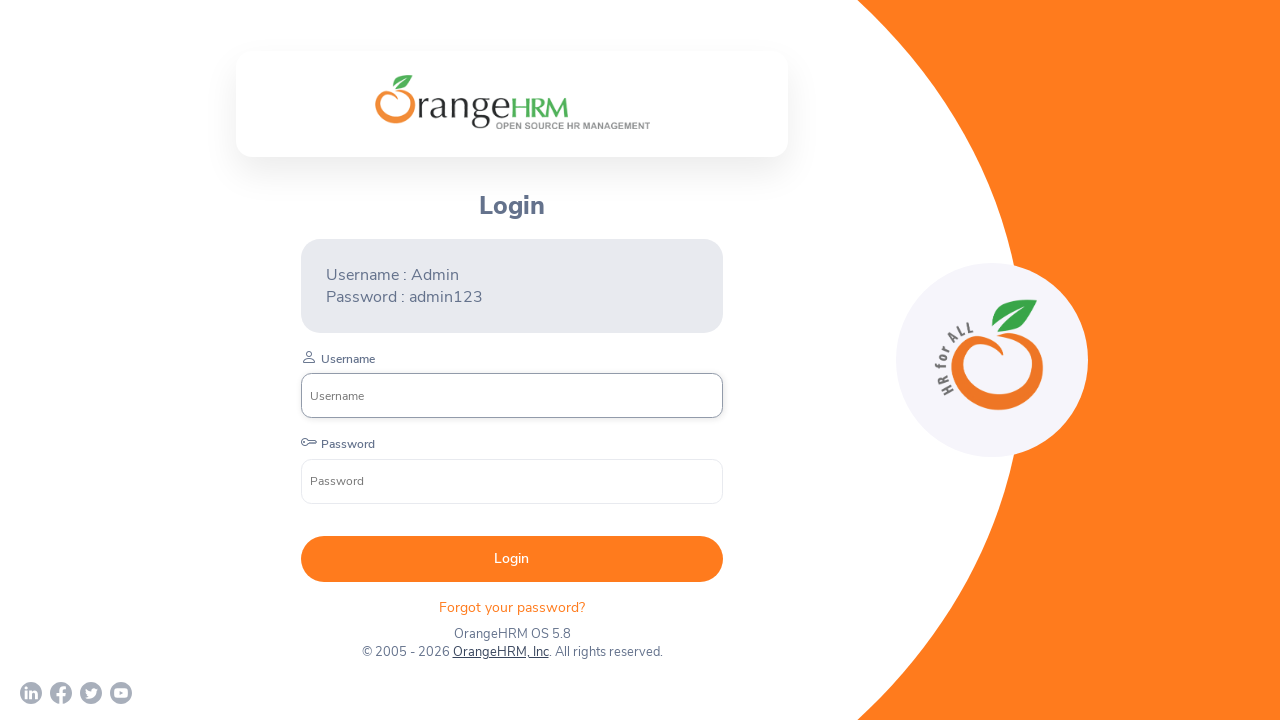

Verified username input element is visible
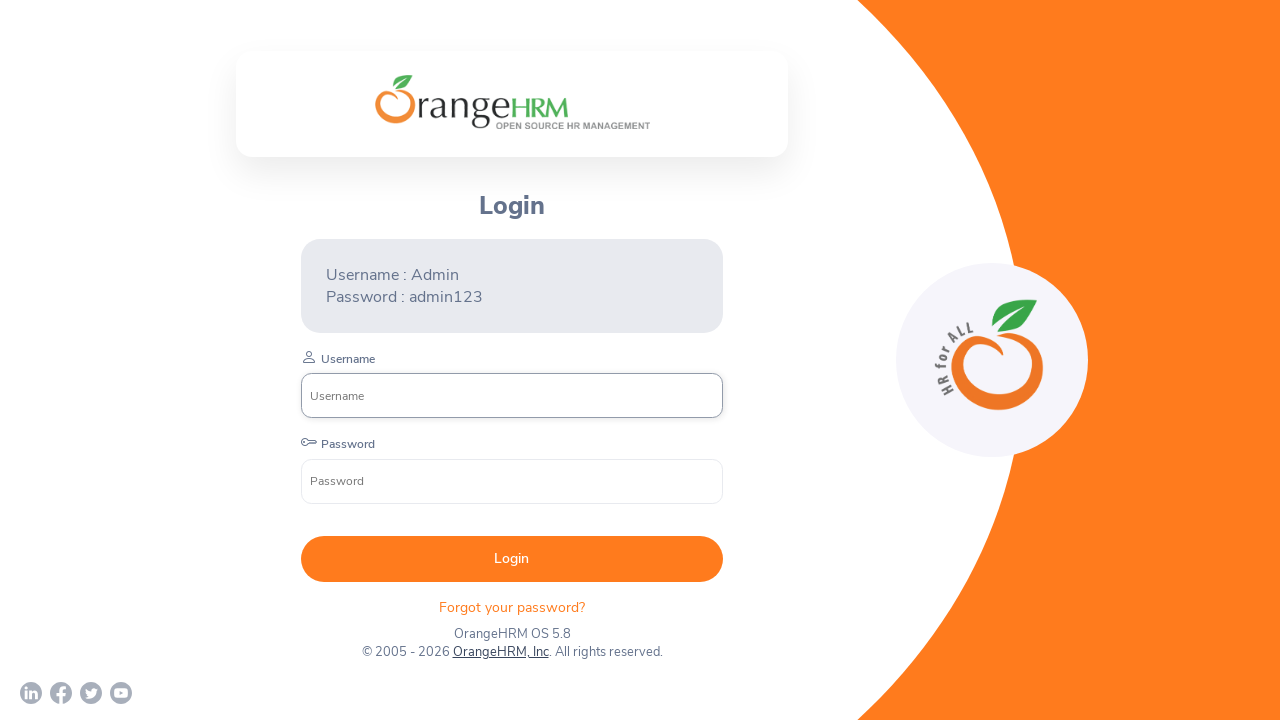

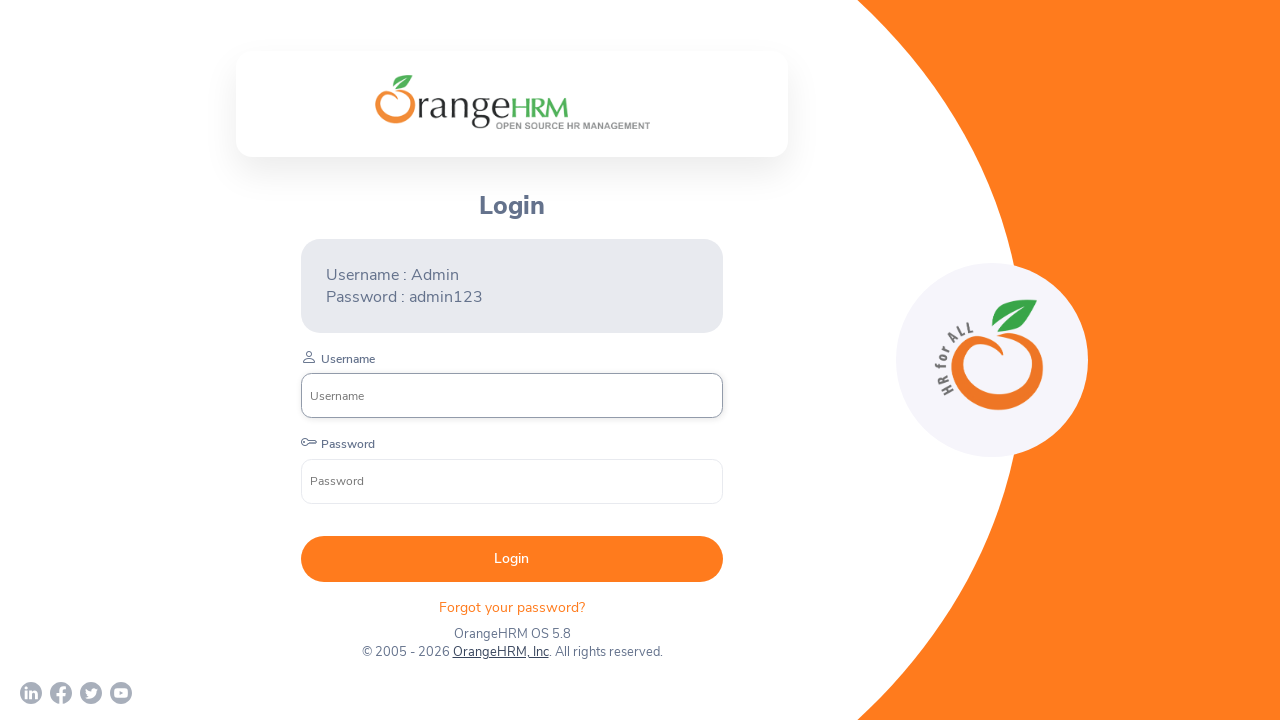